Navigates to the Deque broken workshop demo homepage and clicks a button on the first recipe card

Starting URL: https://broken-workshop.dequelabs.com/

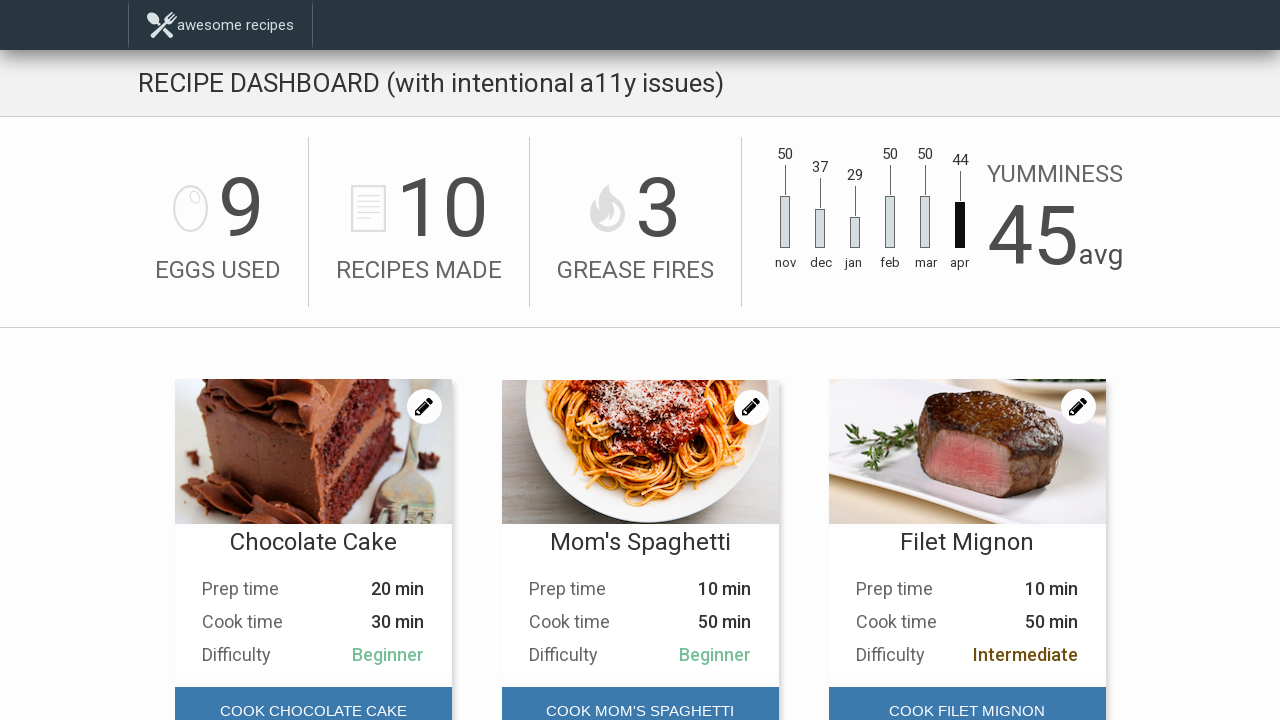

Recipes section loaded on the Deque broken workshop homepage
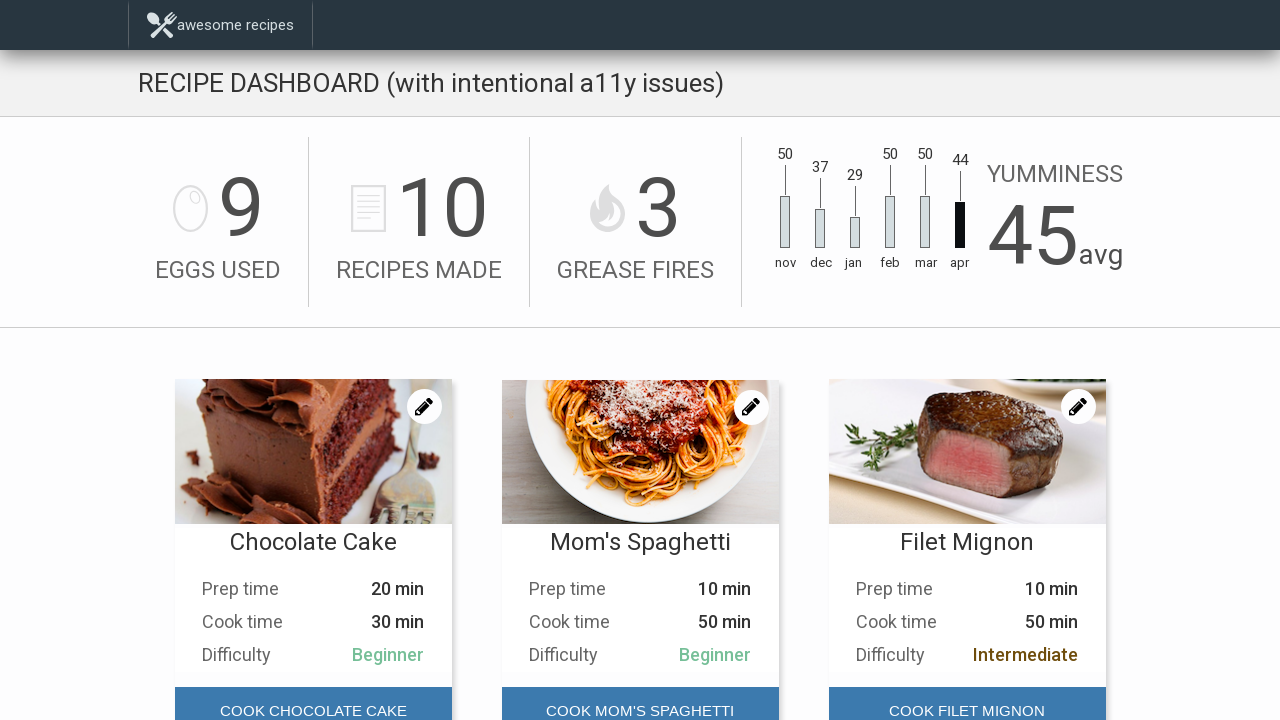

Clicked button on the first recipe card at (313, 696) on #main-content > div.Recipes > div:nth-child(1) > div.Recipes__card-foot > button
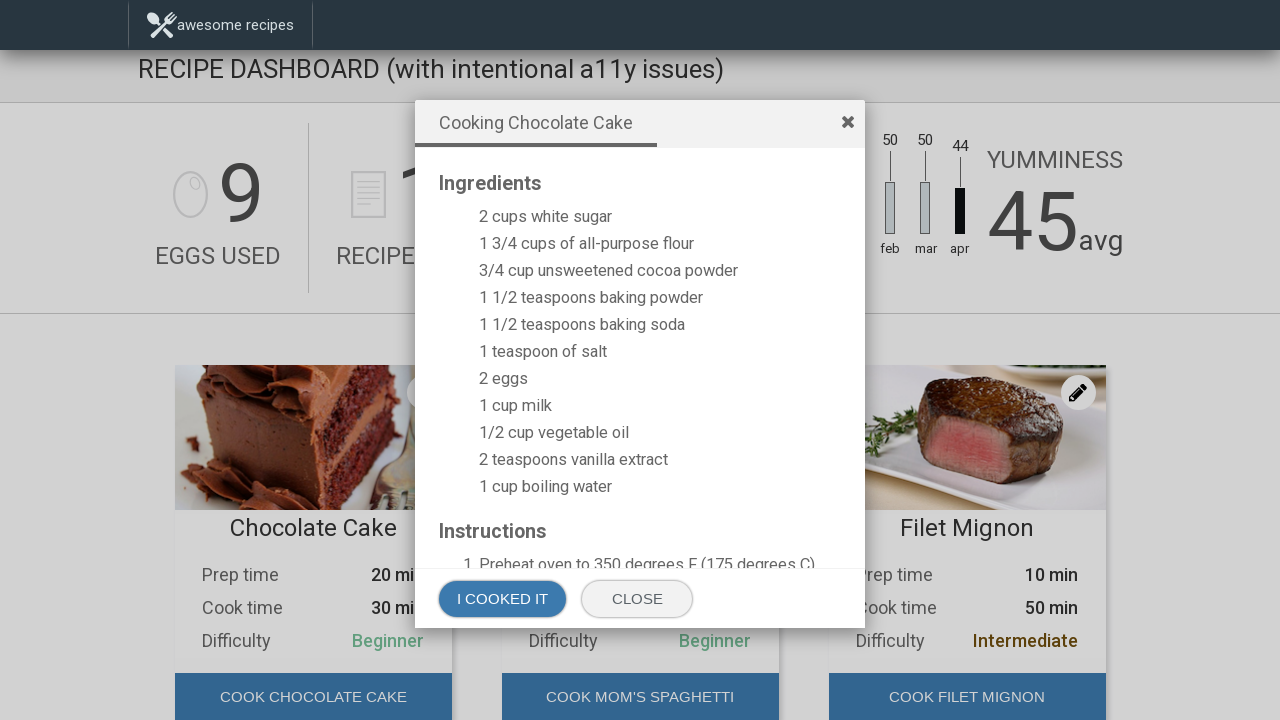

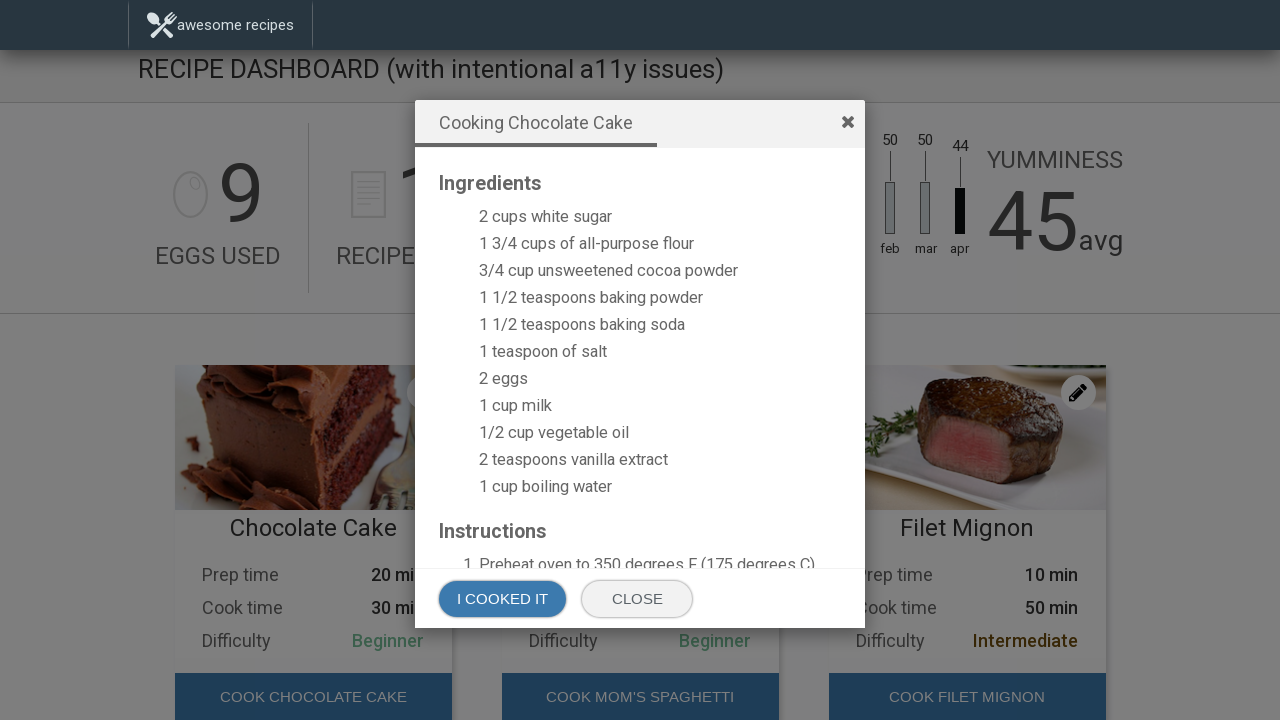